Tests autocomplete functionality by typing in a text field and selecting from suggestions

Starting URL: http://www.qaclickacademy.com/practice.php

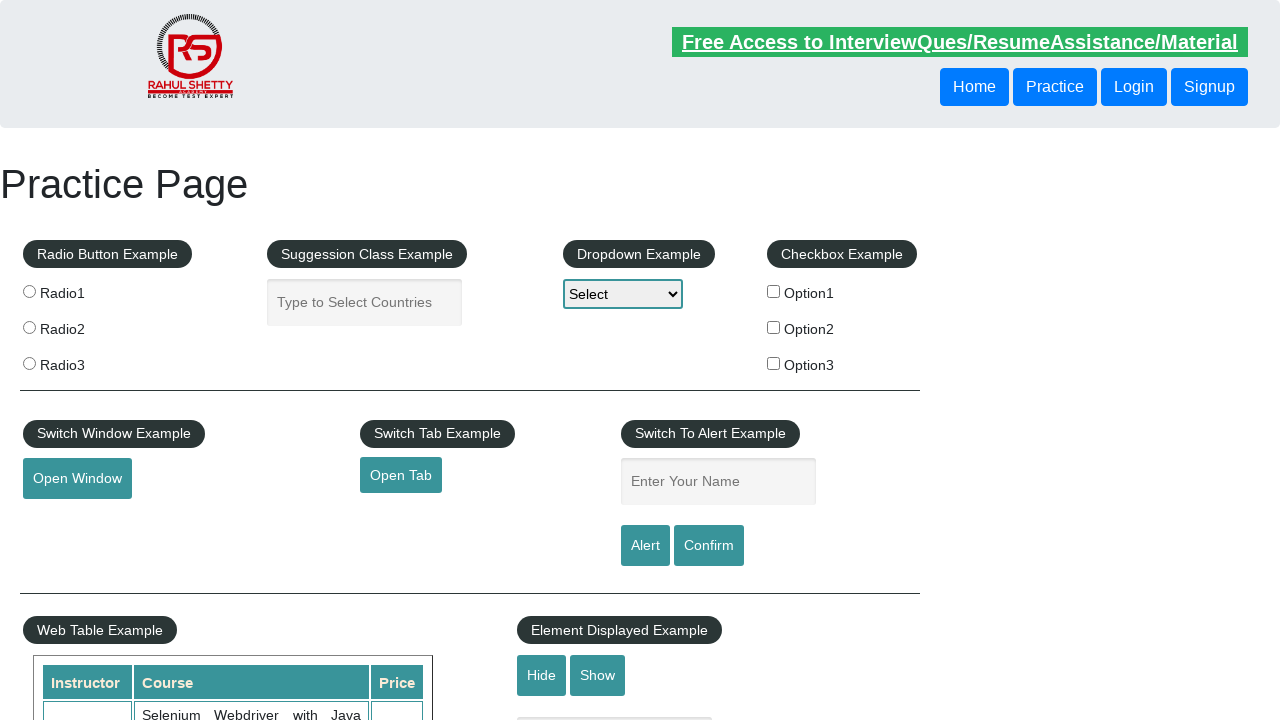

Typed 'United States' into autocomplete field on #autocomplete
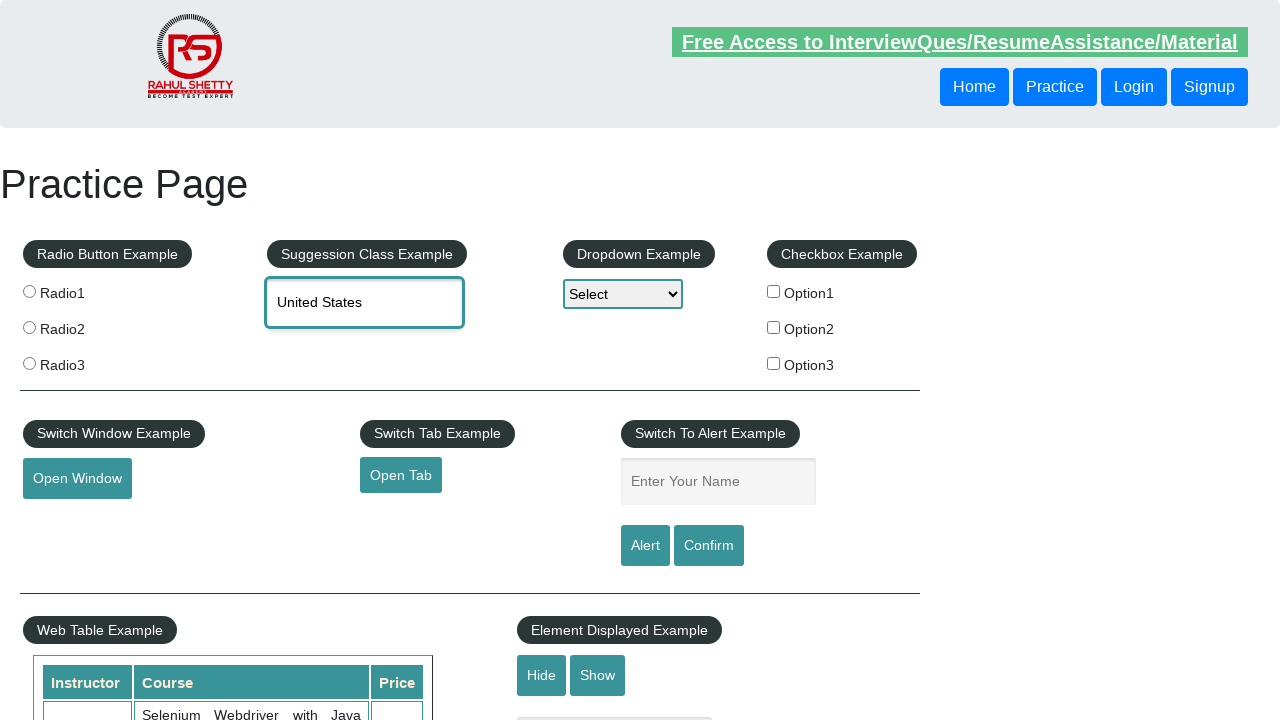

Clicked on 'United States' autocomplete suggestion at (409, 342) on text=United States
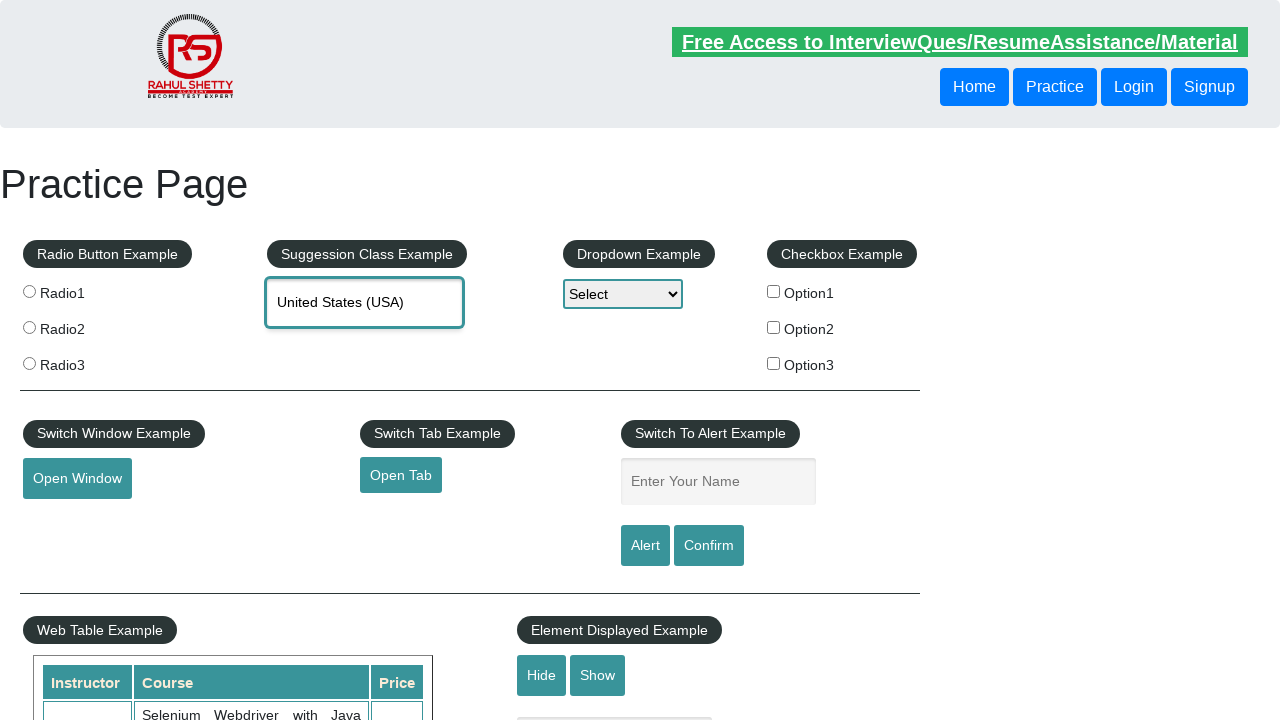

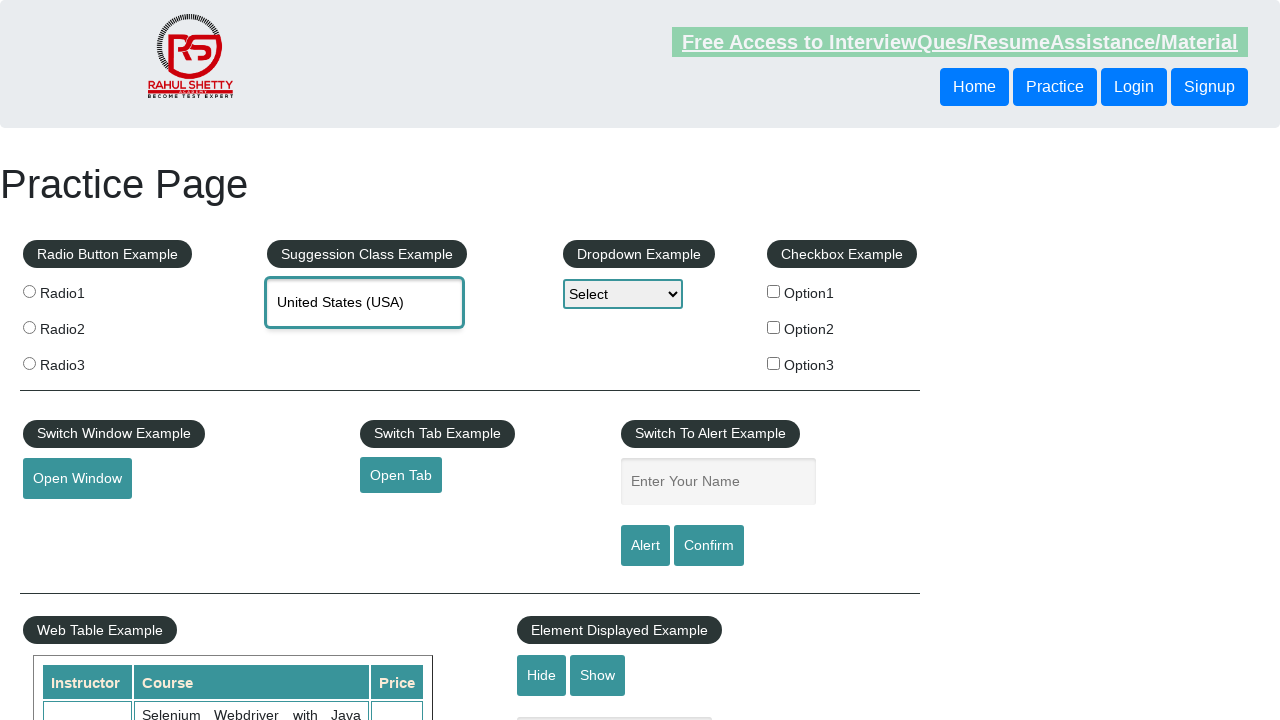